Tests JavaScript prompt alert functionality by navigating to the alerts demo page, clicking to trigger a prompt alert, entering text into the prompt, and accepting it.

Starting URL: https://demo.automationtesting.in/Alerts.html

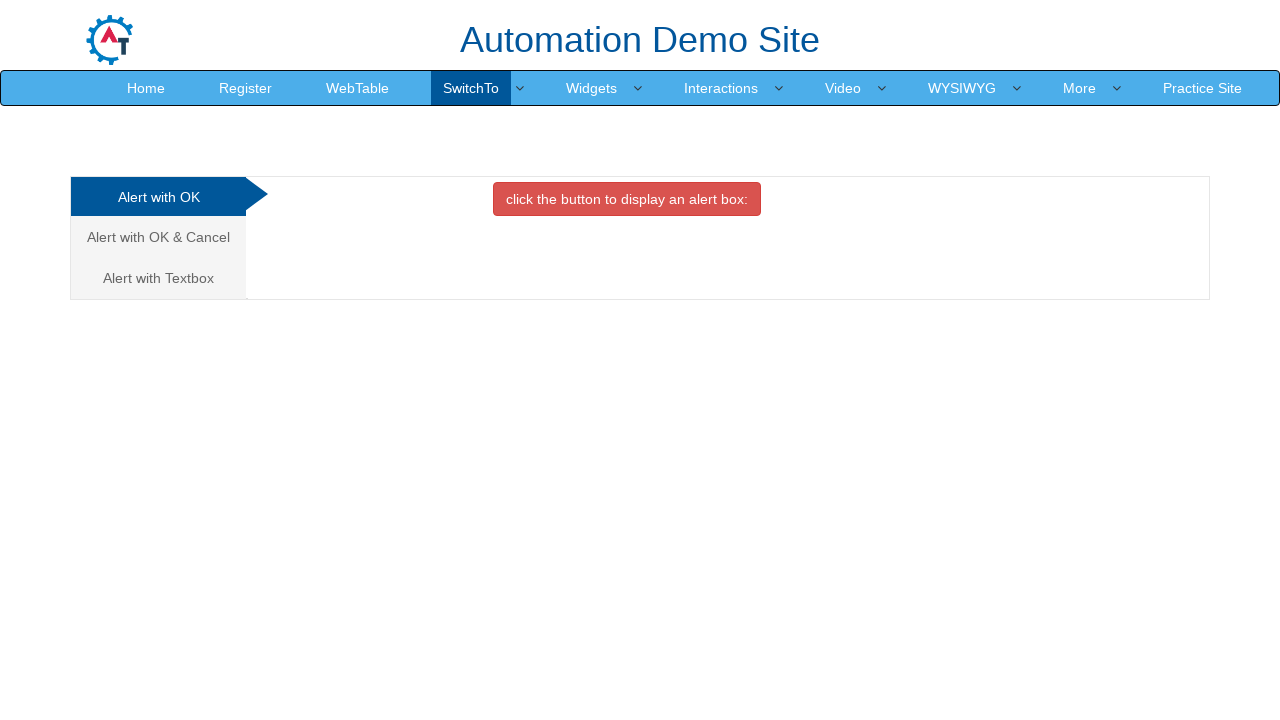

Clicked on third tab to switch to prompt alert section at (158, 278) on xpath=/html/body/div[1]/div/div/div/div[1]/ul/li[3]/a
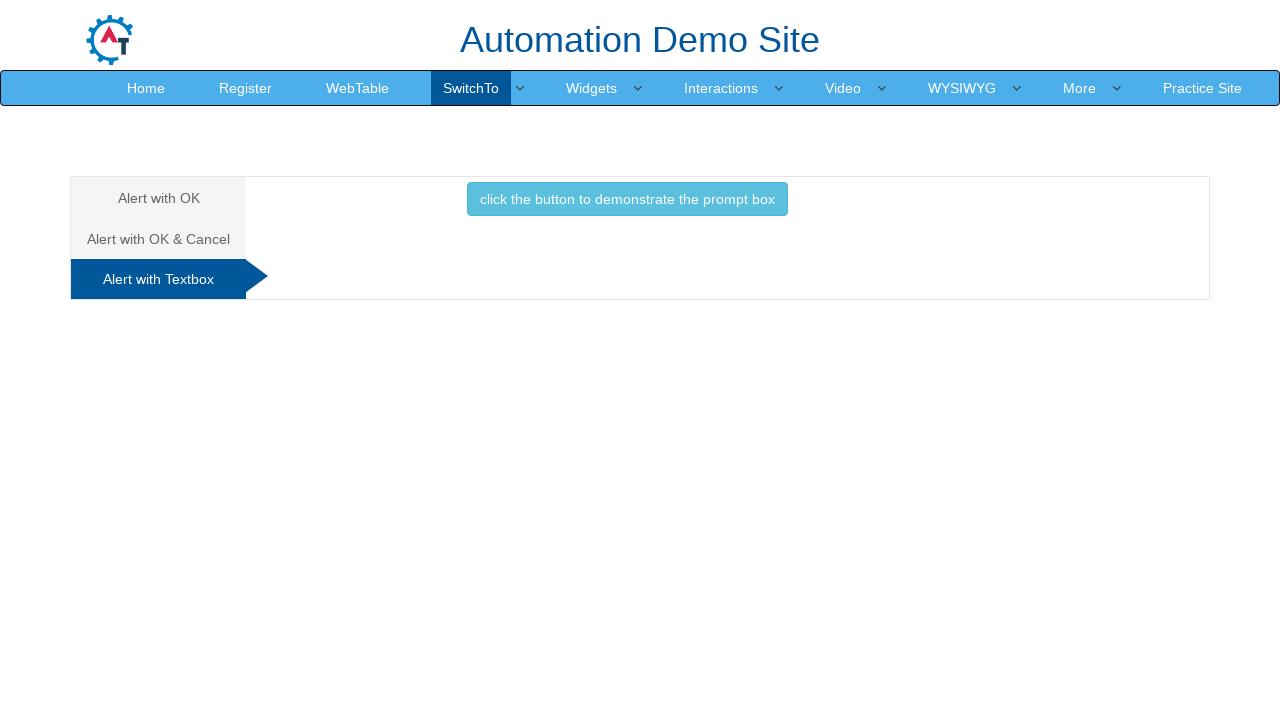

Waited for page to settle
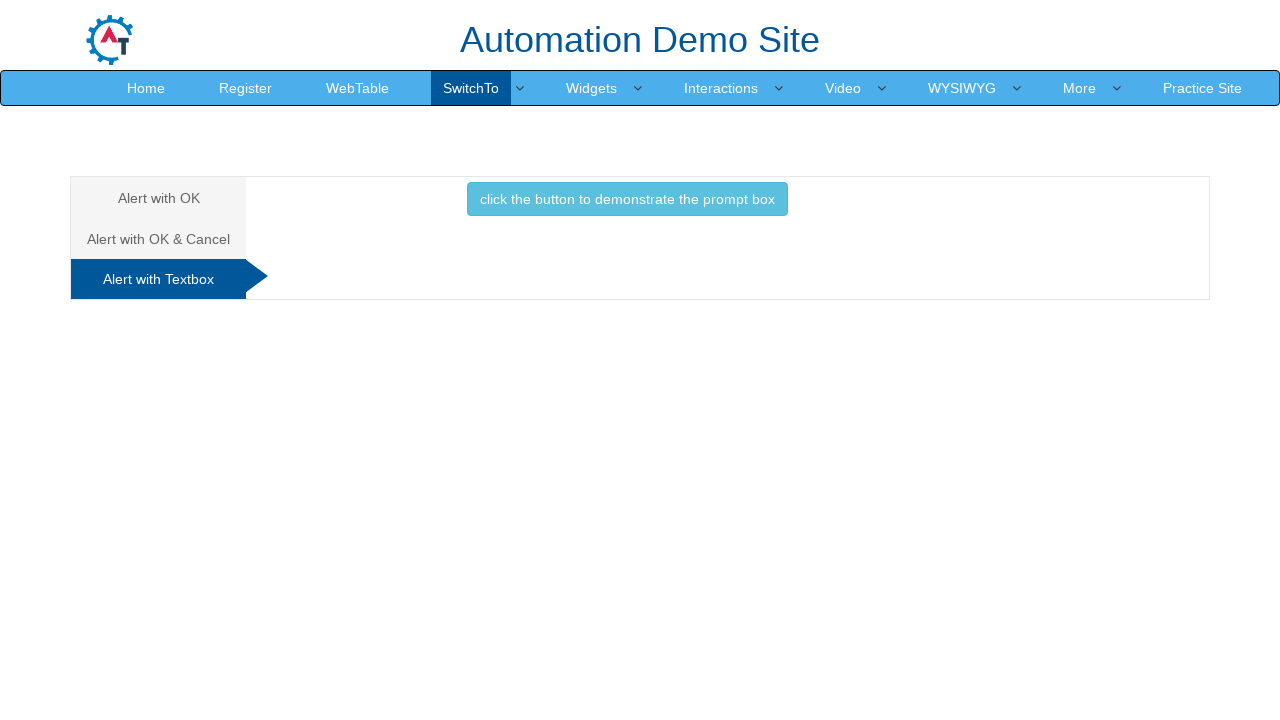

Clicked button to trigger the prompt alert at (627, 199) on button.btn.btn-info
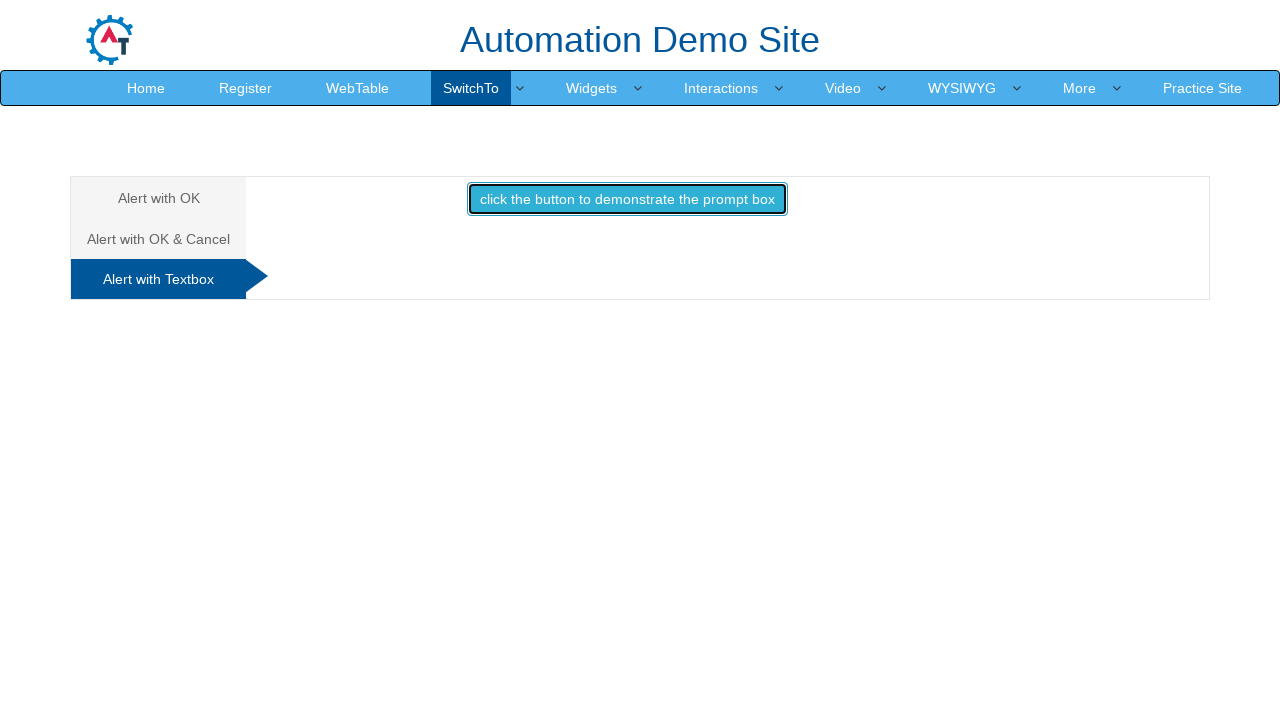

Set up dialog handler to accept prompt with text 'amol'
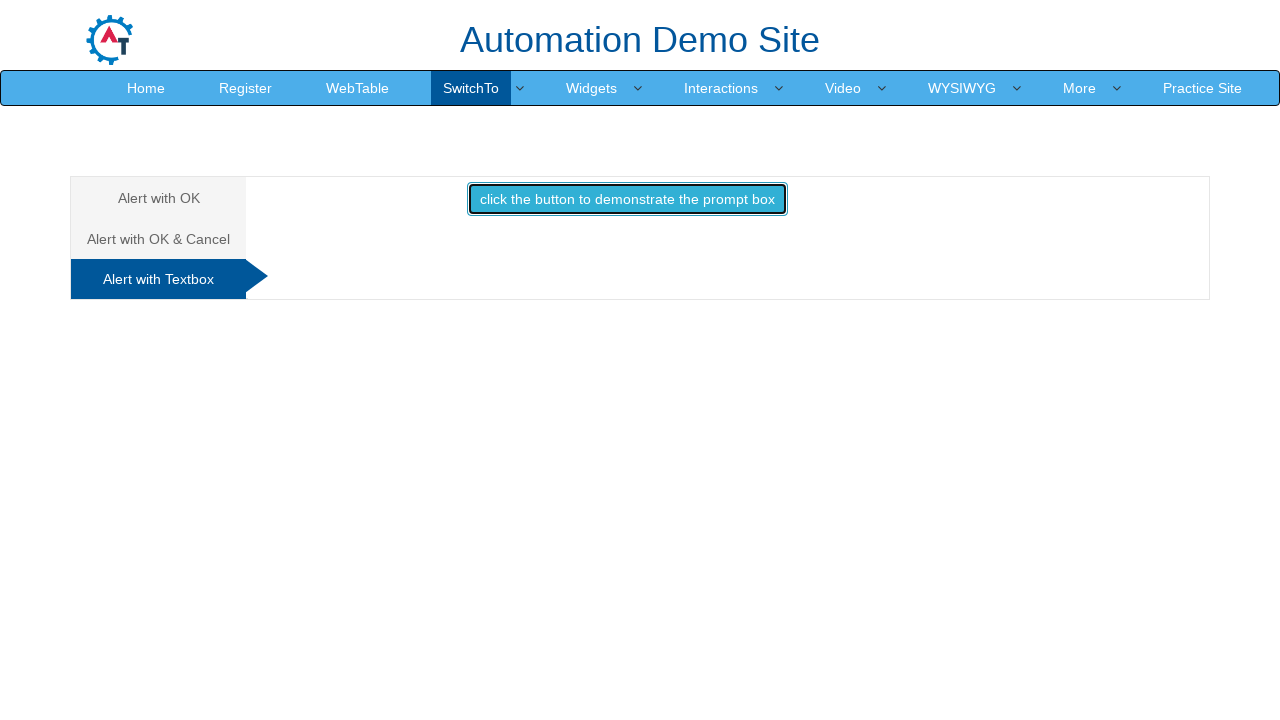

Re-clicked button to trigger dialog with handler active at (627, 199) on button.btn.btn-info
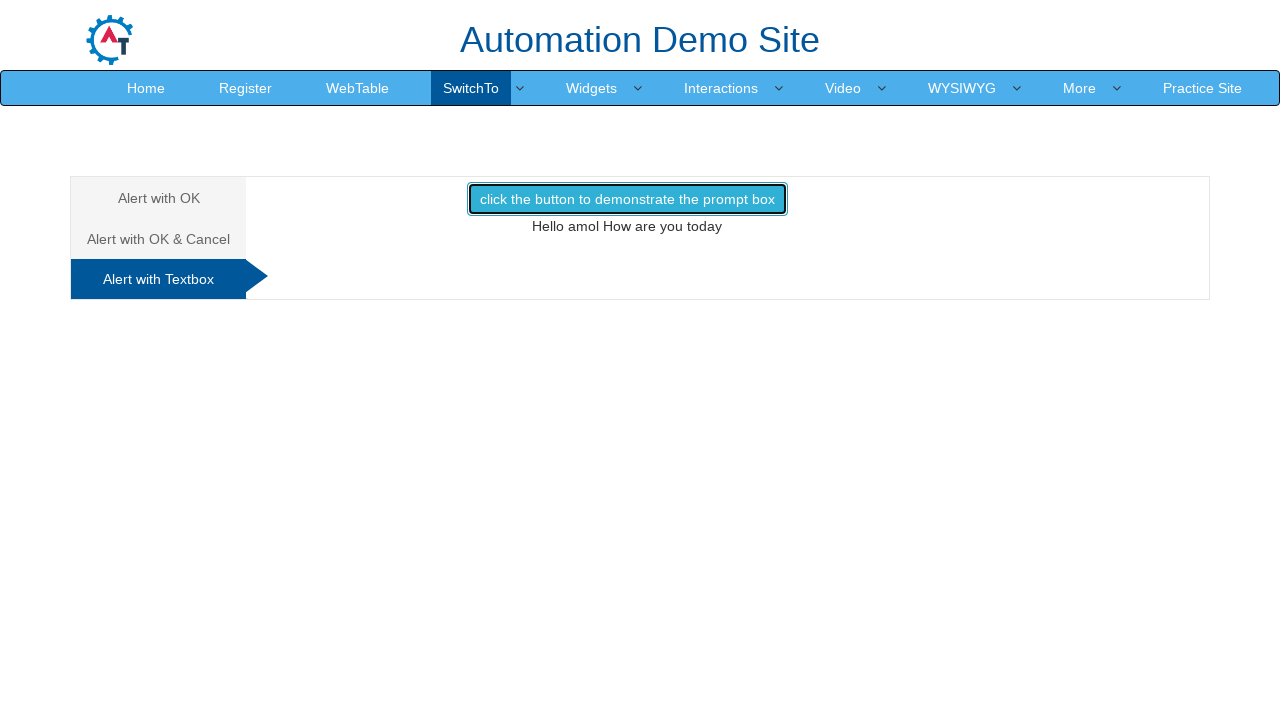

Waited for dialog handling to complete
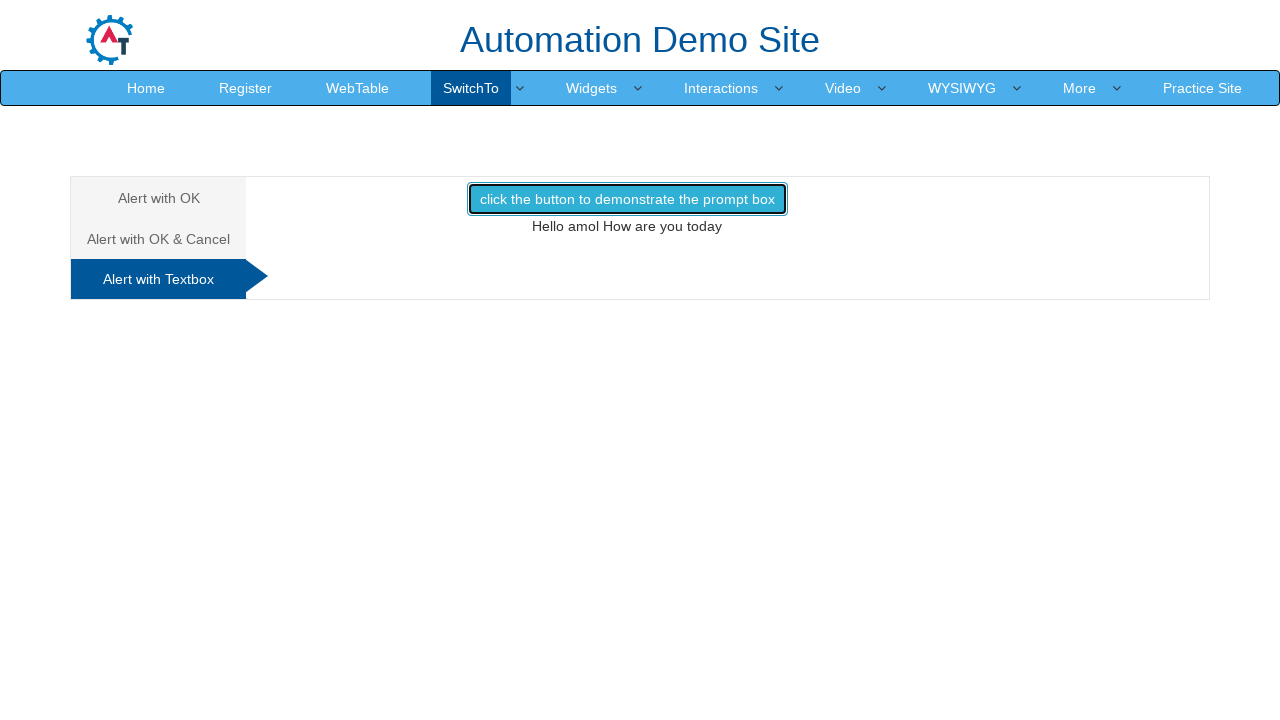

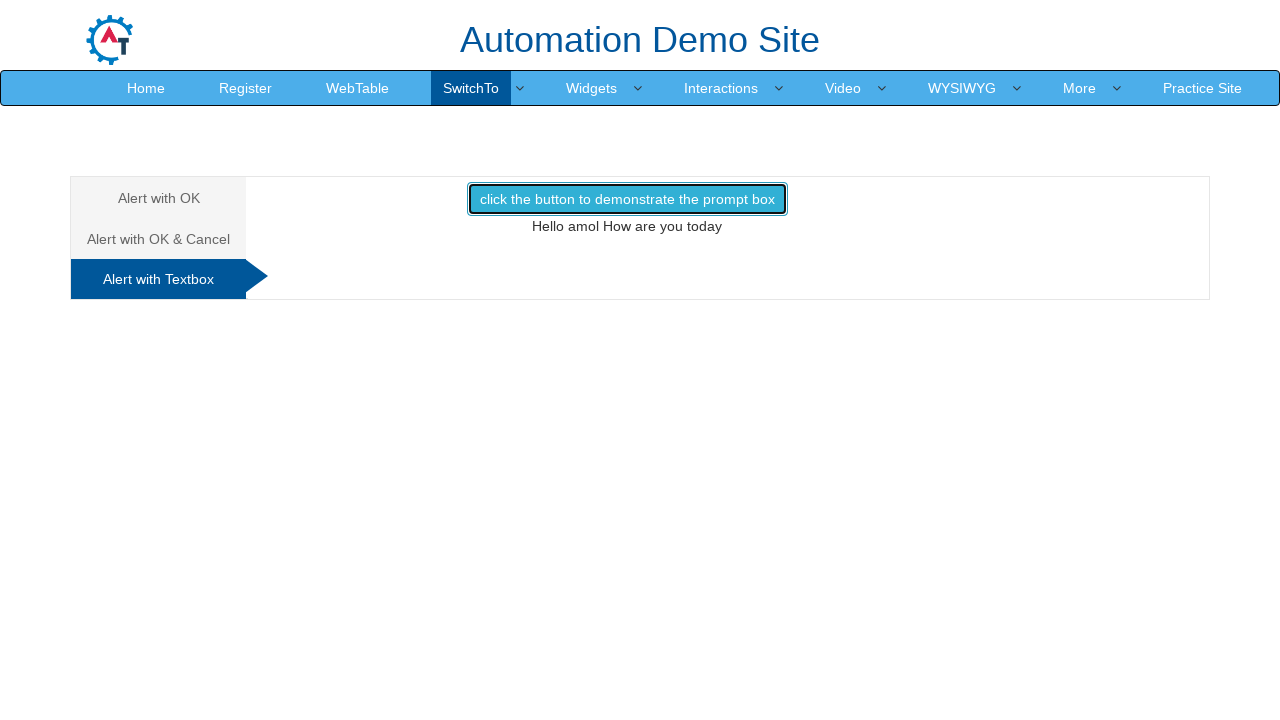